Tests browser window popup handling by clicking a button that opens a new window and switching to the newly opened window

Starting URL: https://demoqa.com/browser-windows

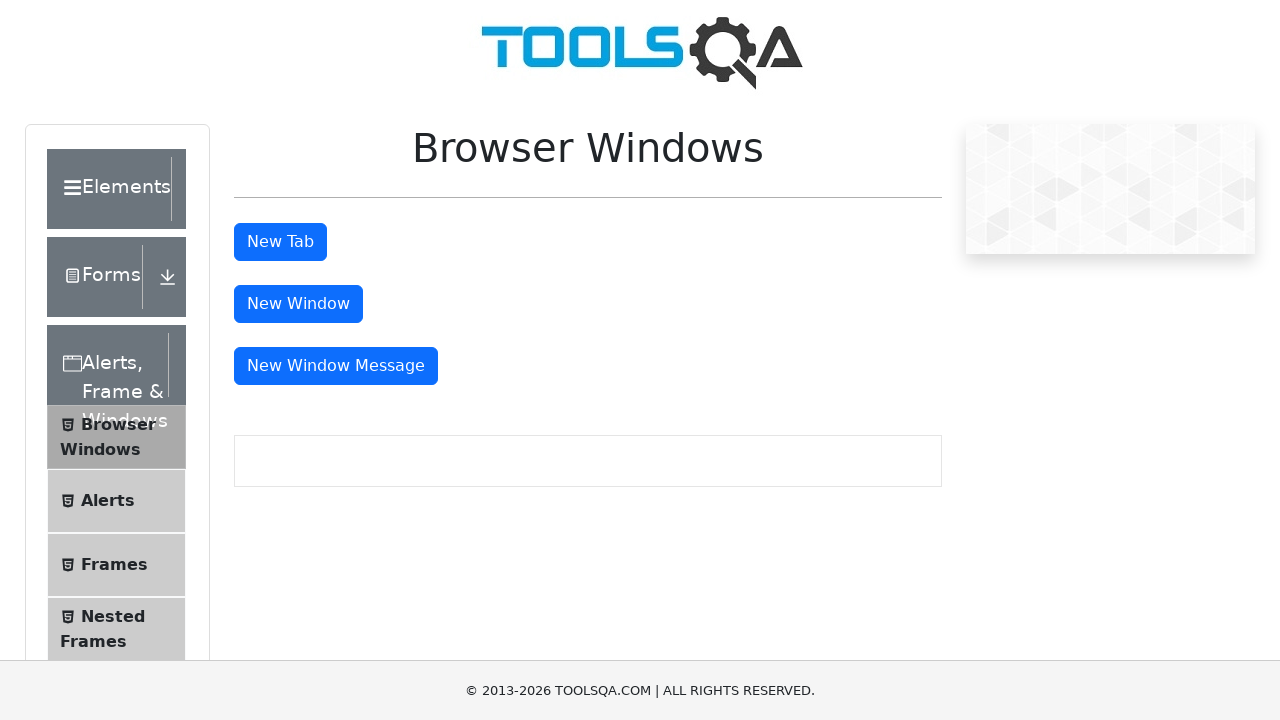

Clicked button to open new window popup at (298, 304) on #windowButton
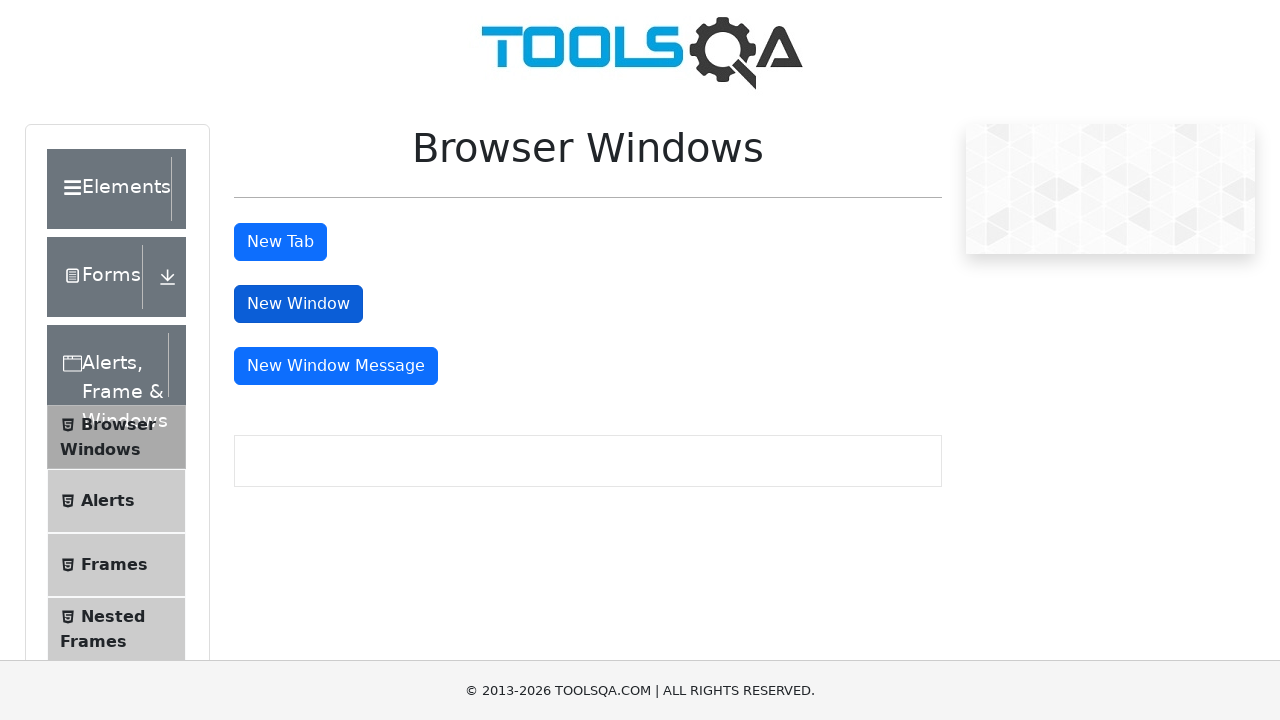

Captured newly opened window
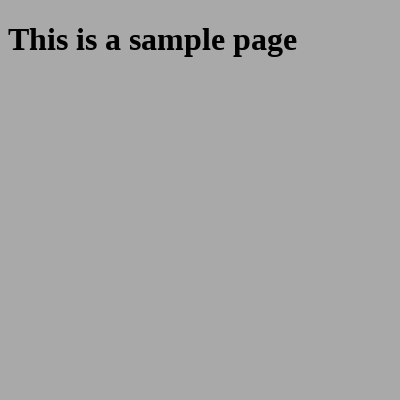

New window fully loaded
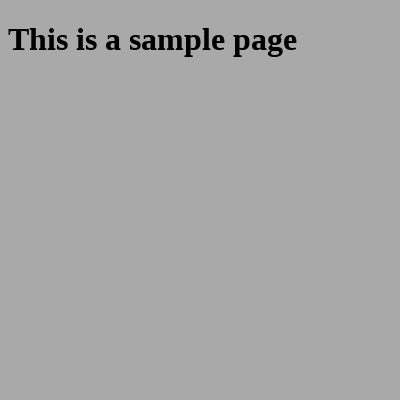

Verified new window body element is present
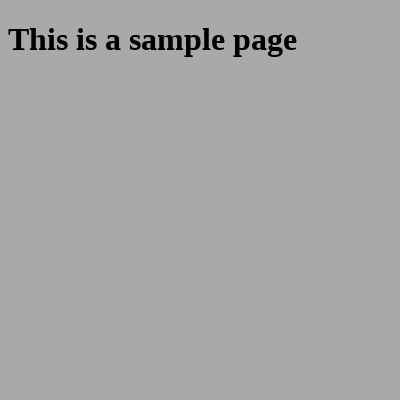

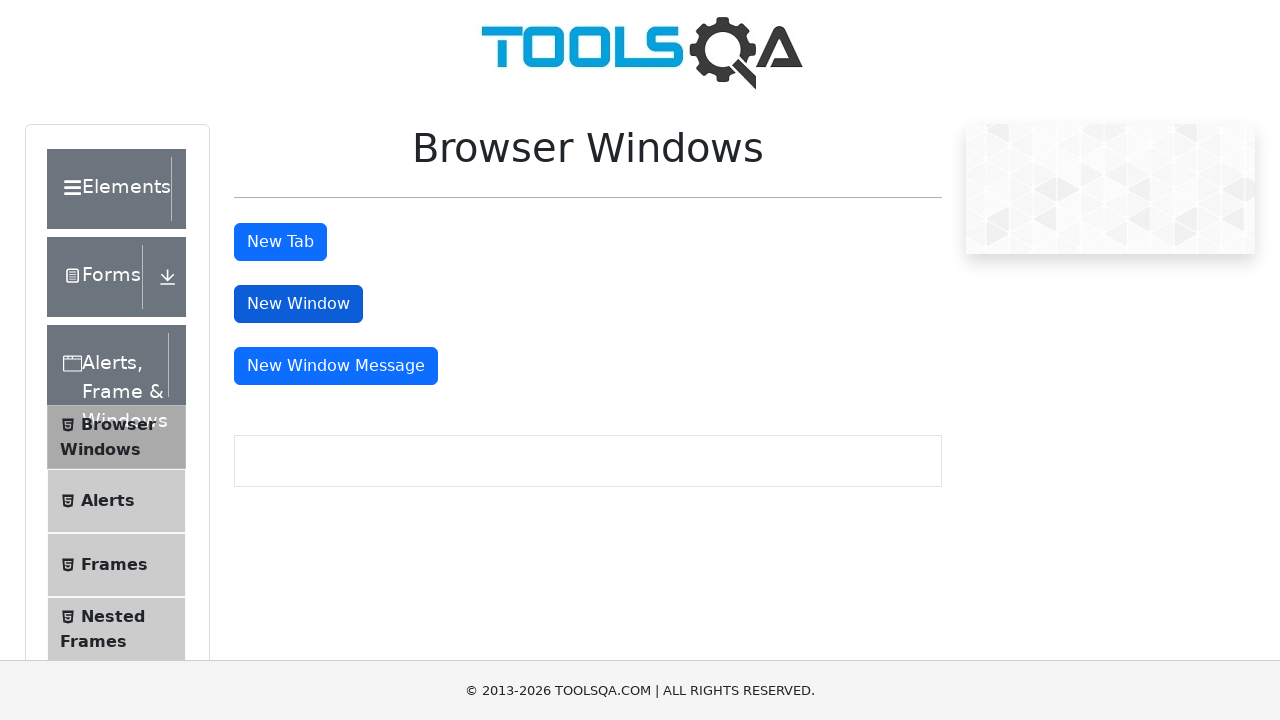